Tests that the Playwright homepage has "Playwright" in the title, verifies the "Get started" link has the correct href attribute, clicks it, and confirms the Installation heading is visible on the resulting page.

Starting URL: https://playwright.dev/

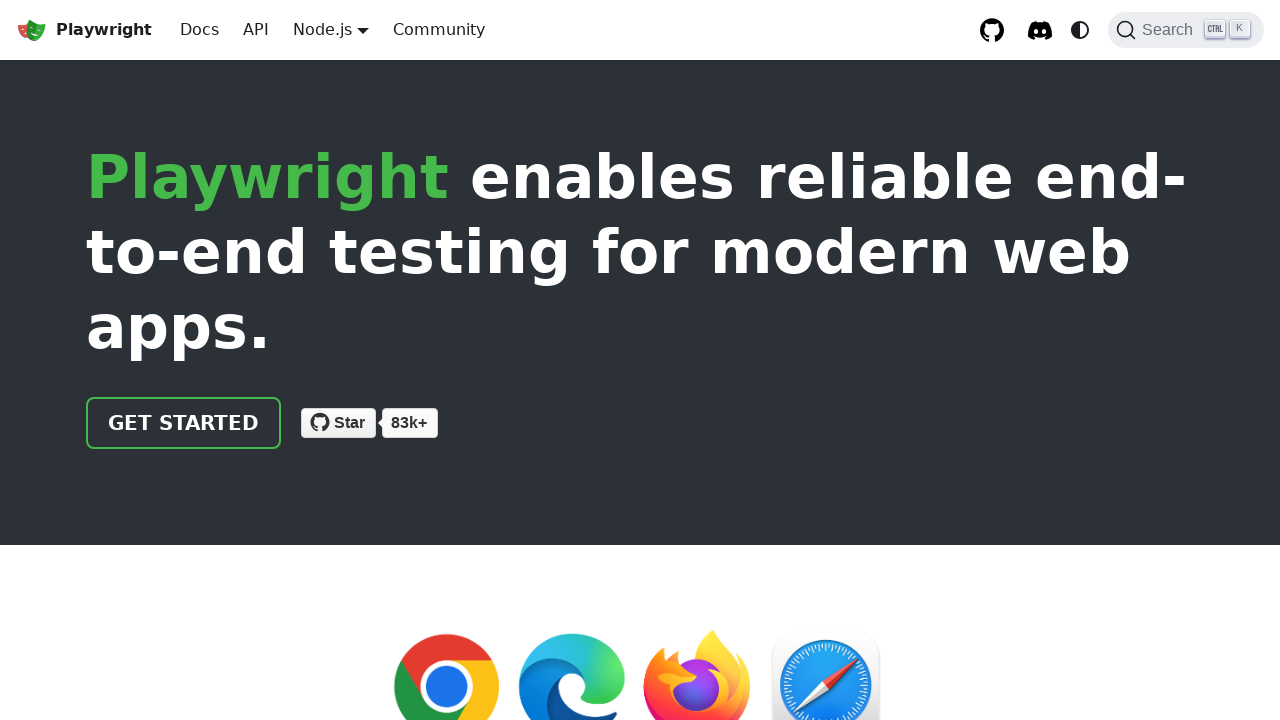

Verified that page title contains 'Playwright'
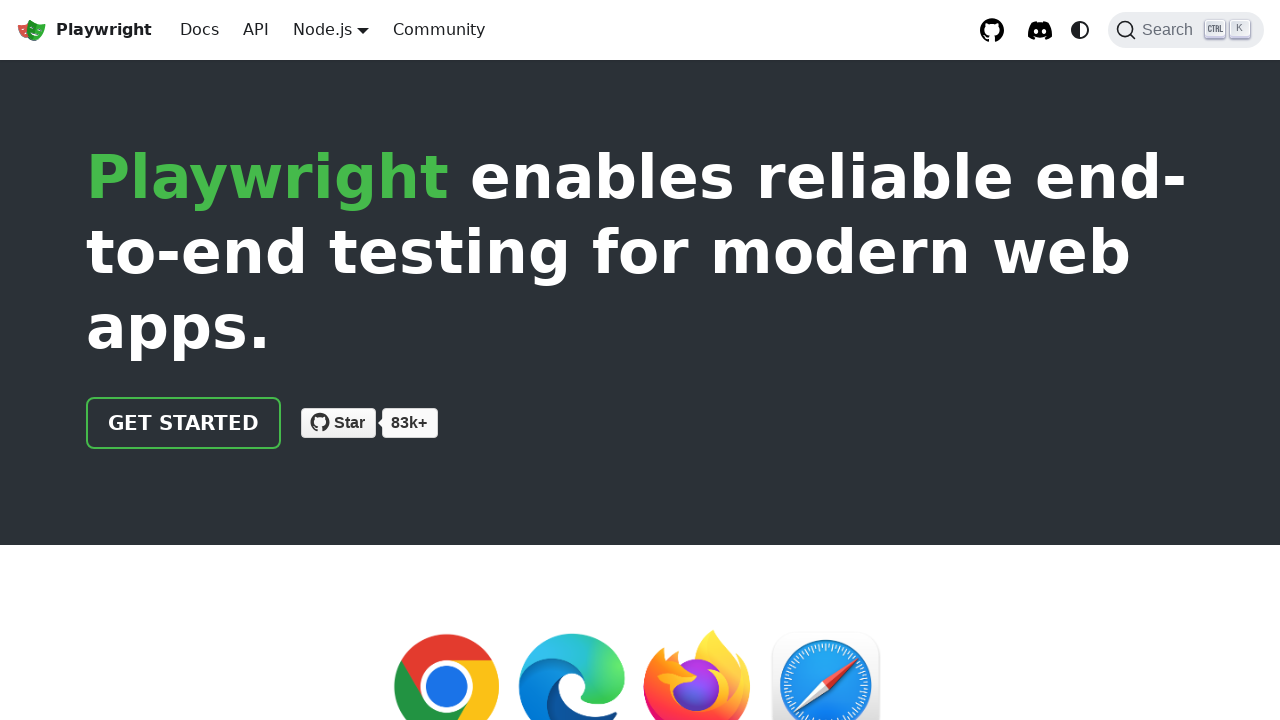

Located 'Get started' link
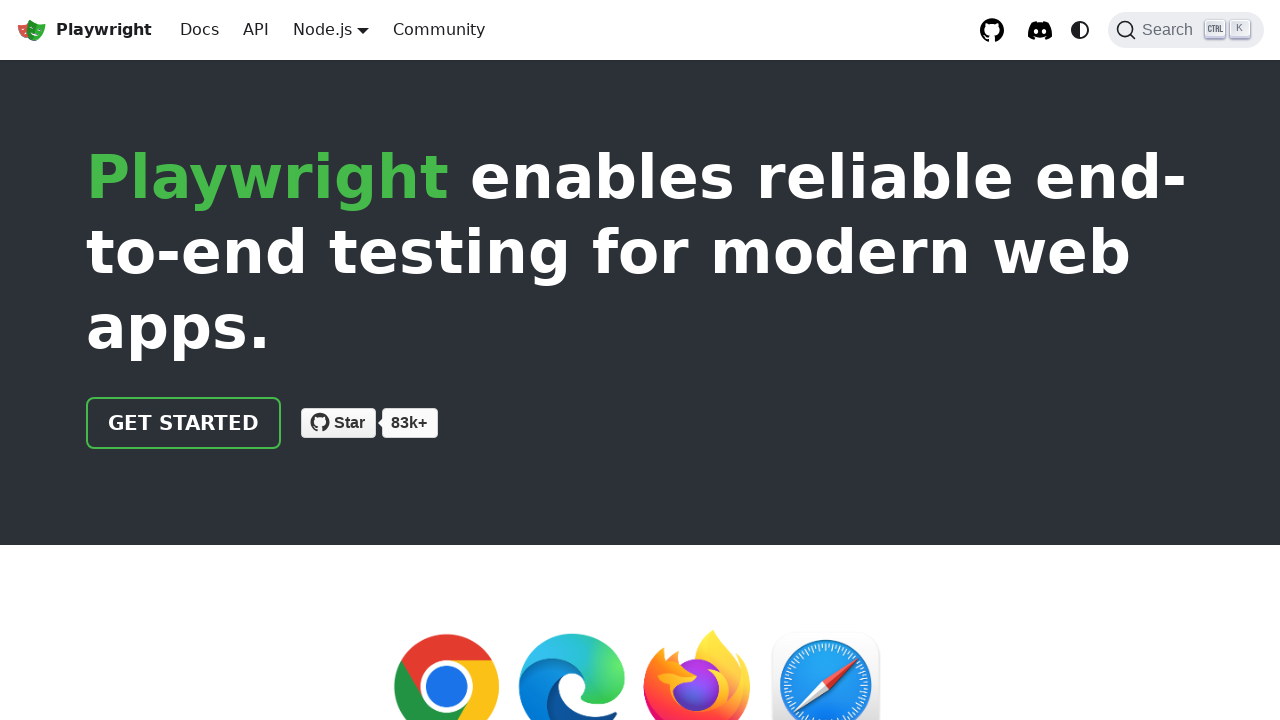

Verified 'Get started' link has href attribute '/docs/intro'
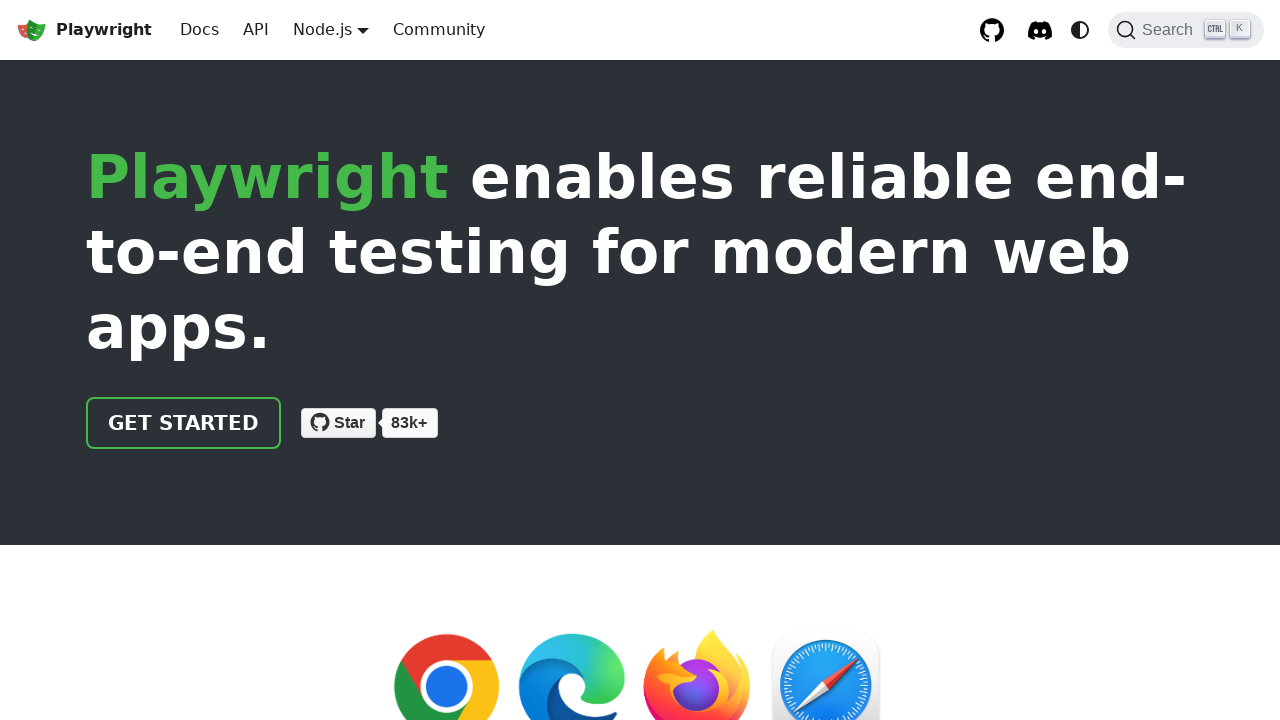

Clicked 'Get started' link to navigate to intro page at (184, 423) on internal:role=link[name="Get started"i]
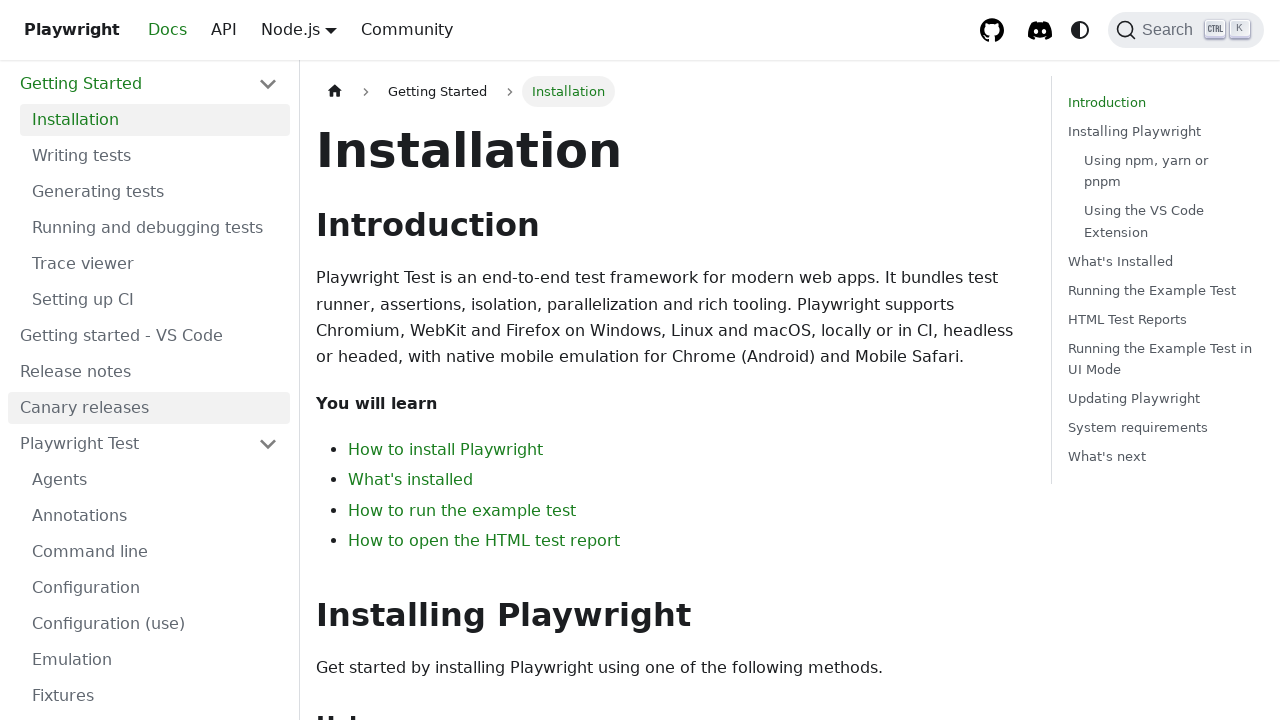

Verified that 'Installation' heading is visible on the intro page
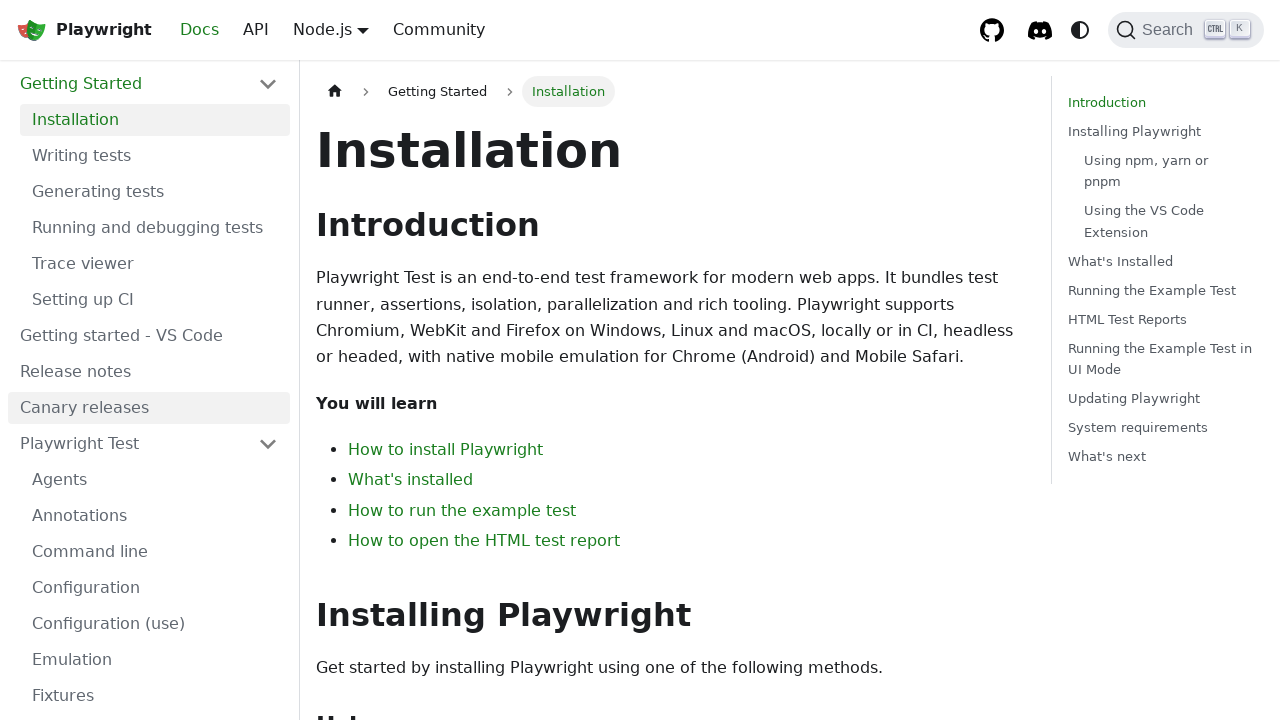

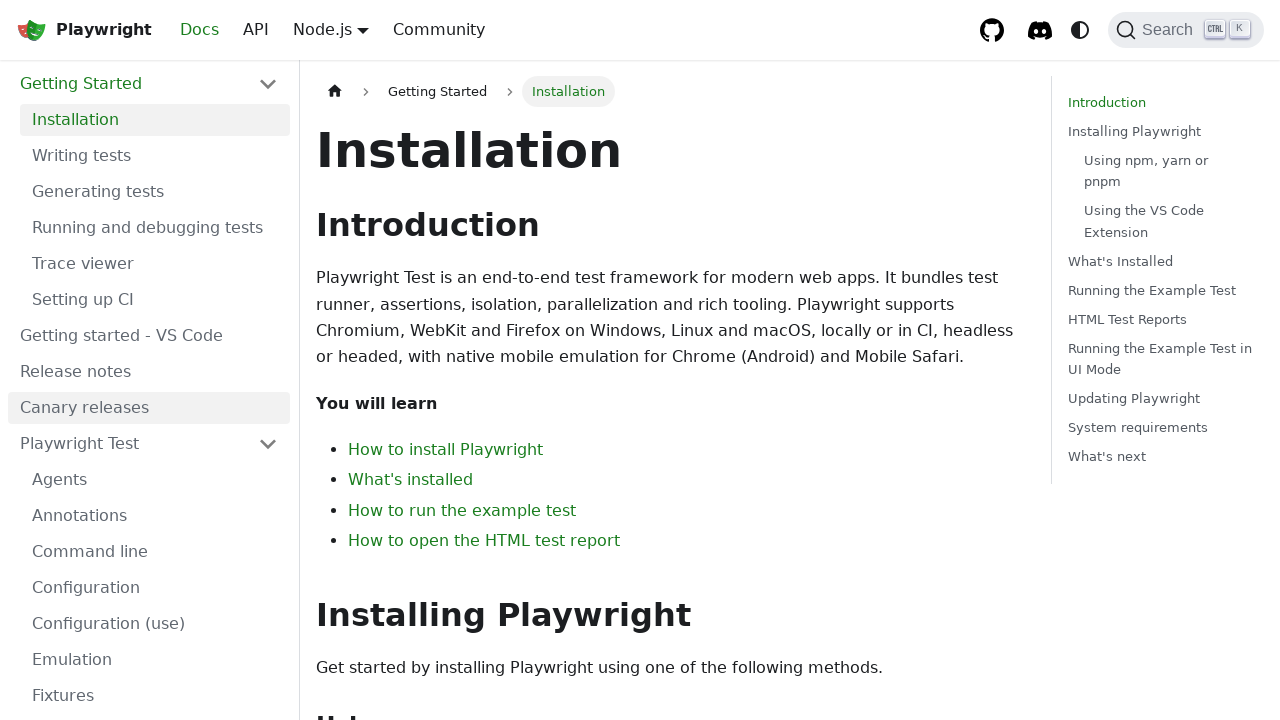